Tests JavaScript alert handling by triggering different types of alerts (standard alert and confirmation dialog) and interacting with them

Starting URL: https://rahulshettyacademy.com/AutomationPractice/

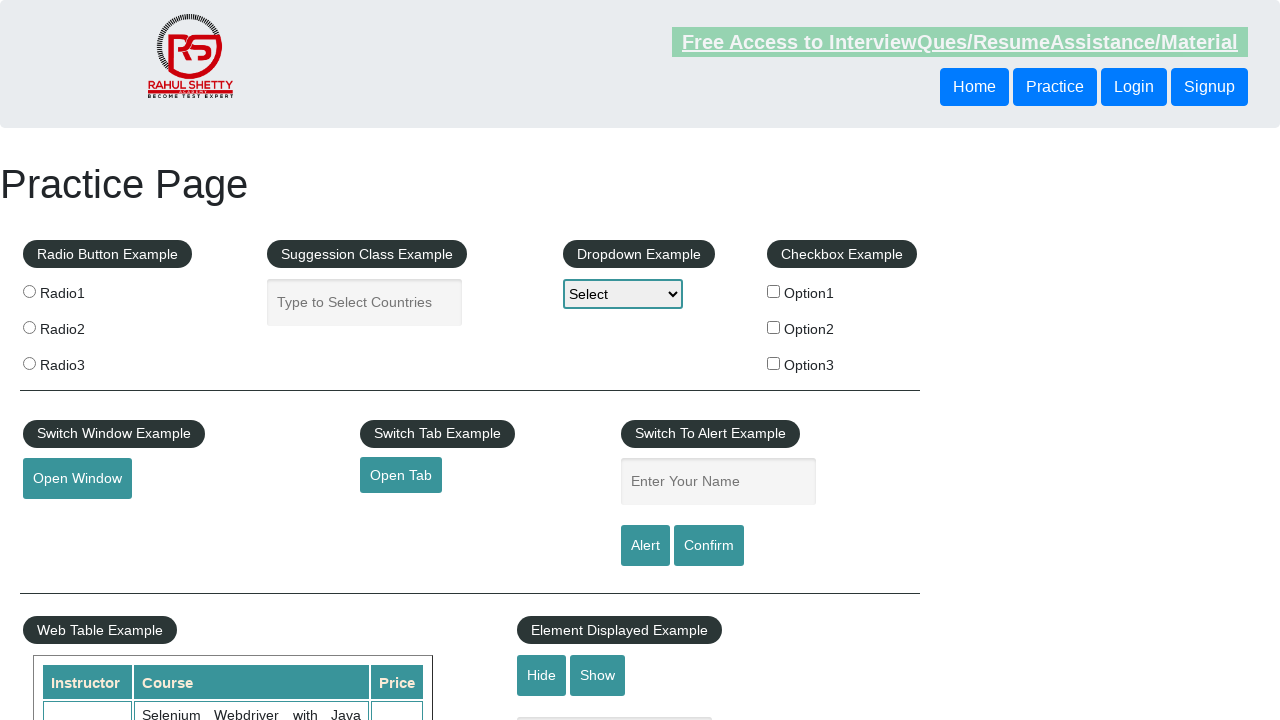

Filled name field with 'Izu' on #name
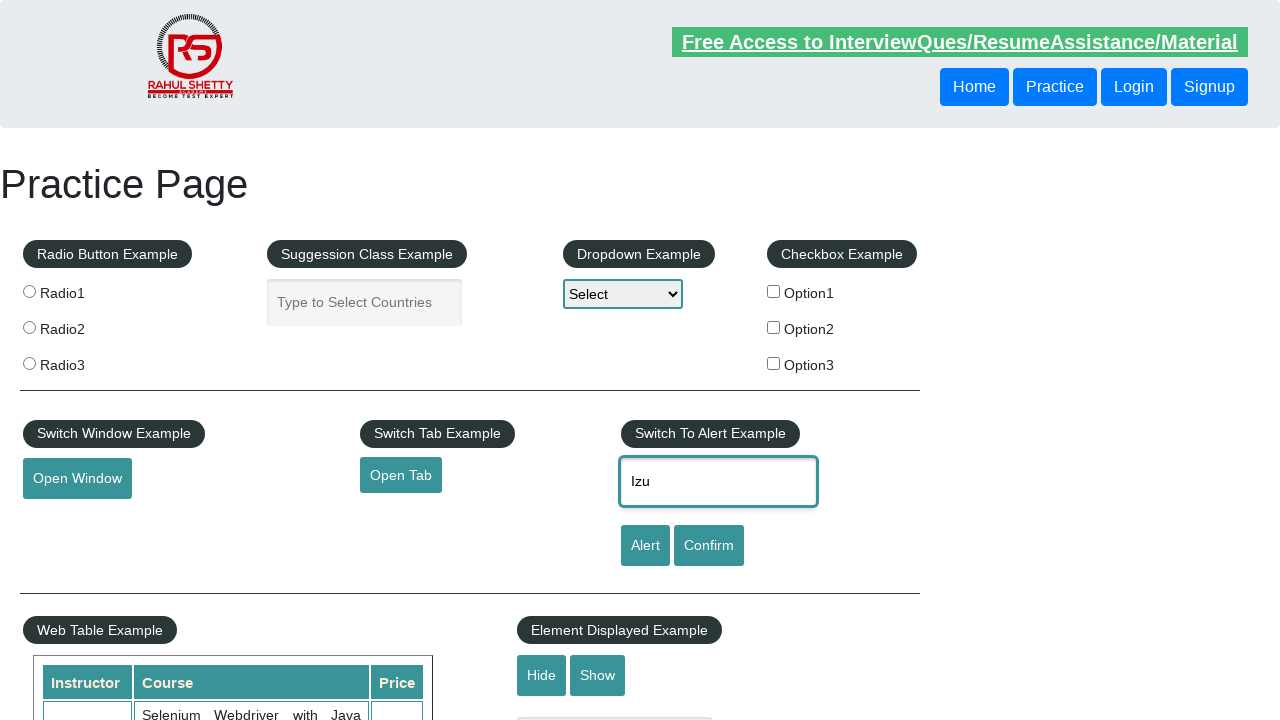

Clicked alert button to trigger standard alert at (645, 546) on [id=alertbtn]
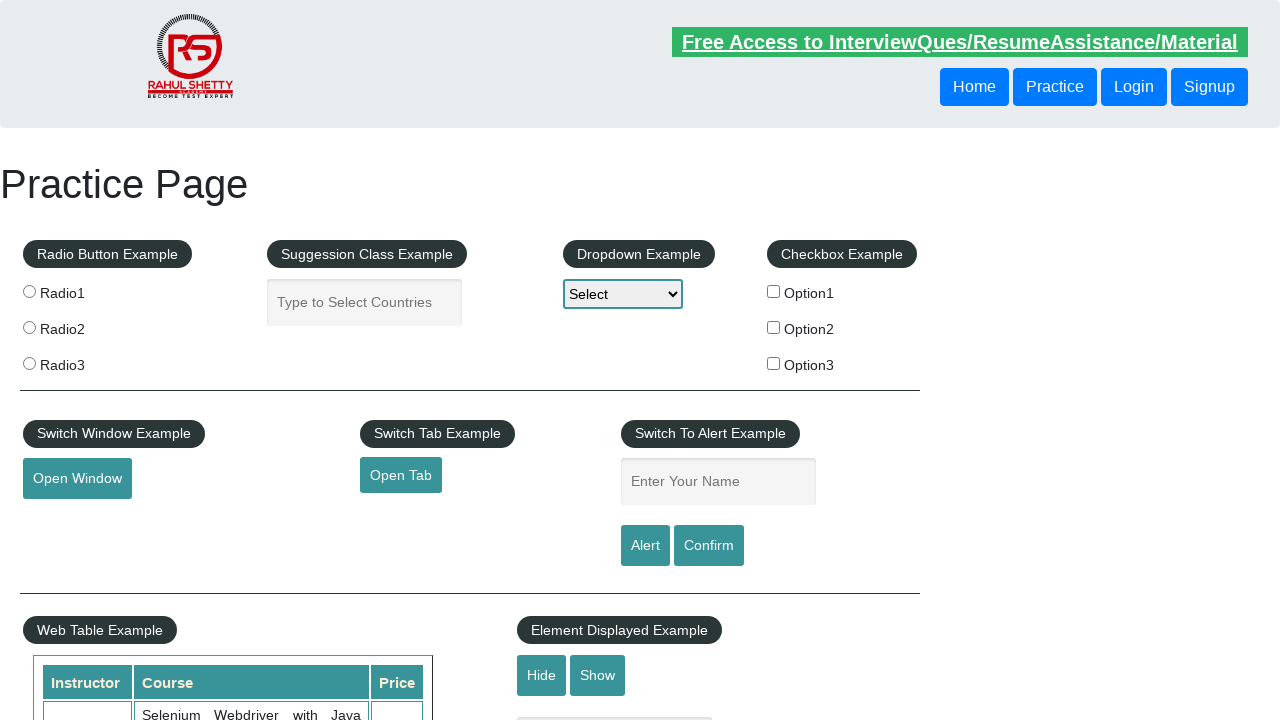

Set up dialog handler to accept alerts
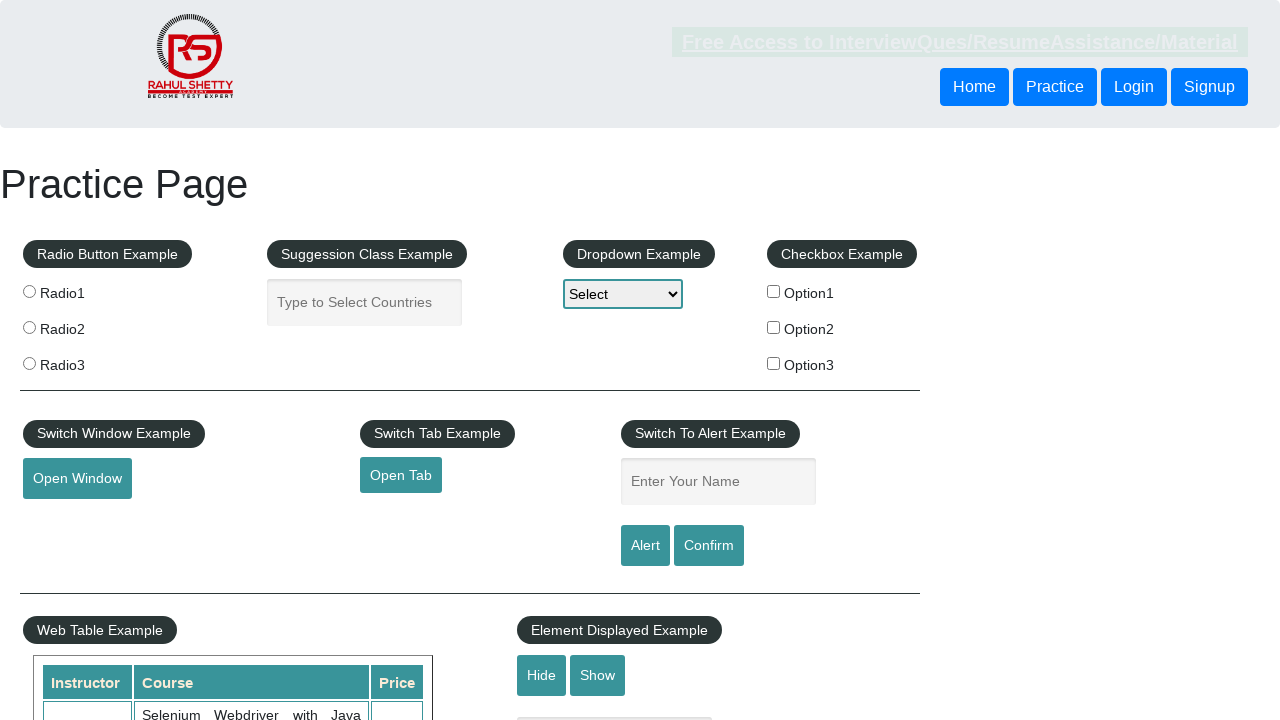

Clicked confirm button to trigger confirmation dialog at (709, 546) on #confirmbtn
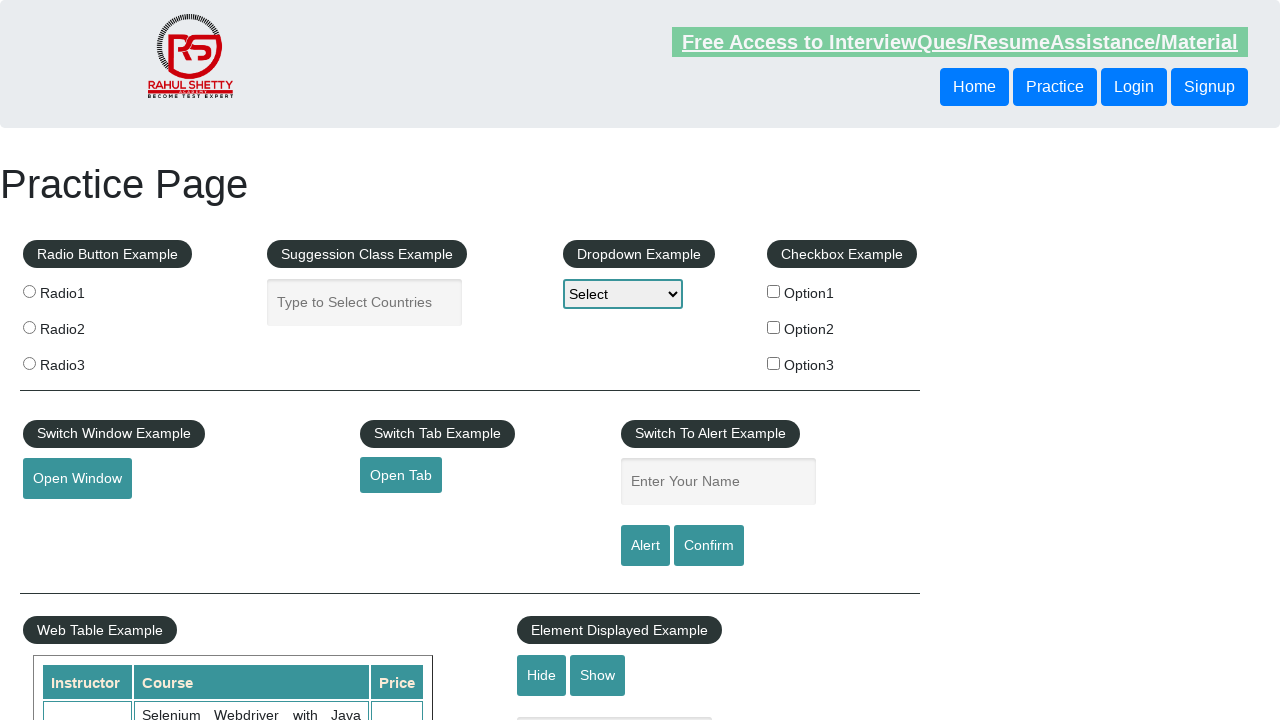

Set up dialog handler to dismiss confirmation dialog
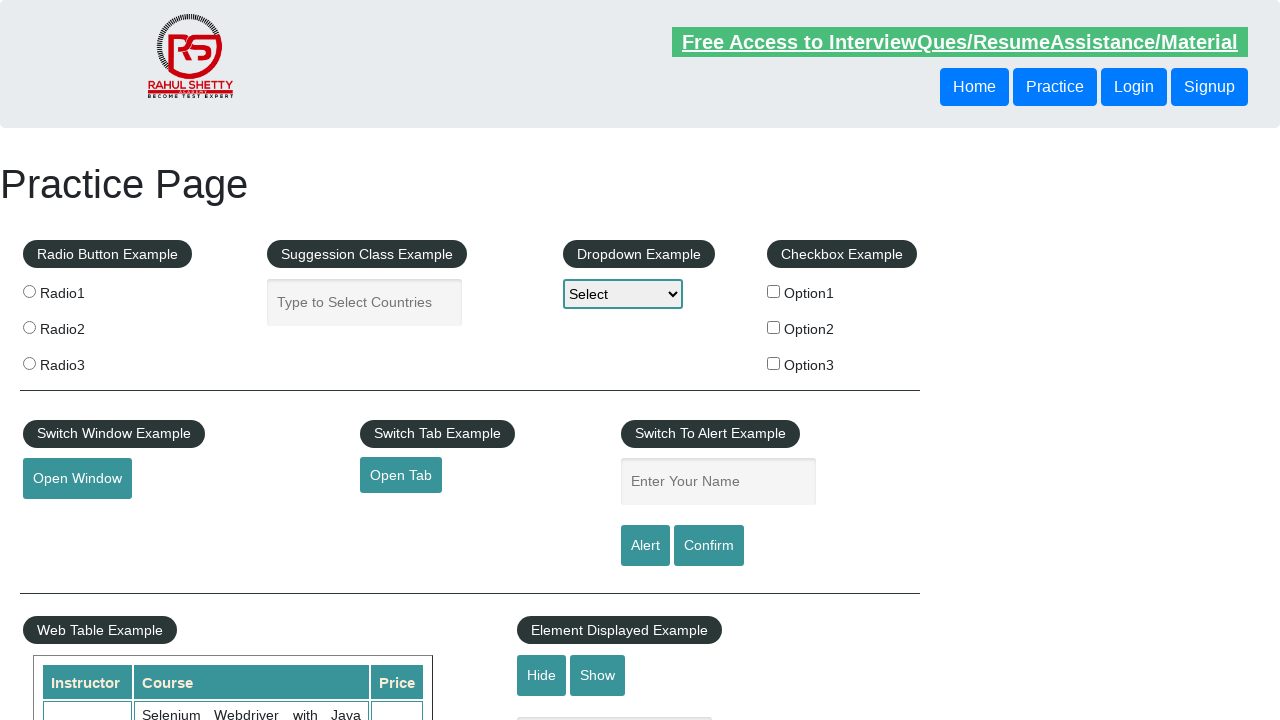

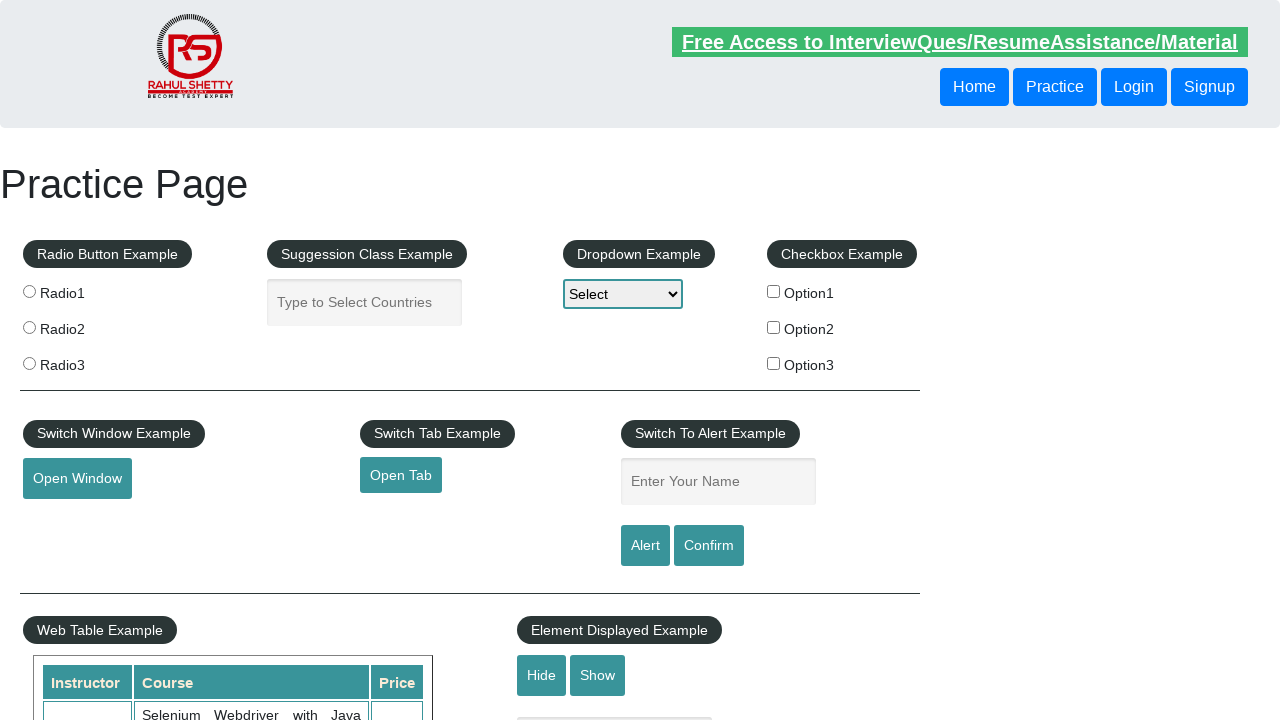